Tests drag and drop functionality by dragging an element and dropping it onto a target droppable area within an iframe

Starting URL: https://jqueryui.com/droppable/

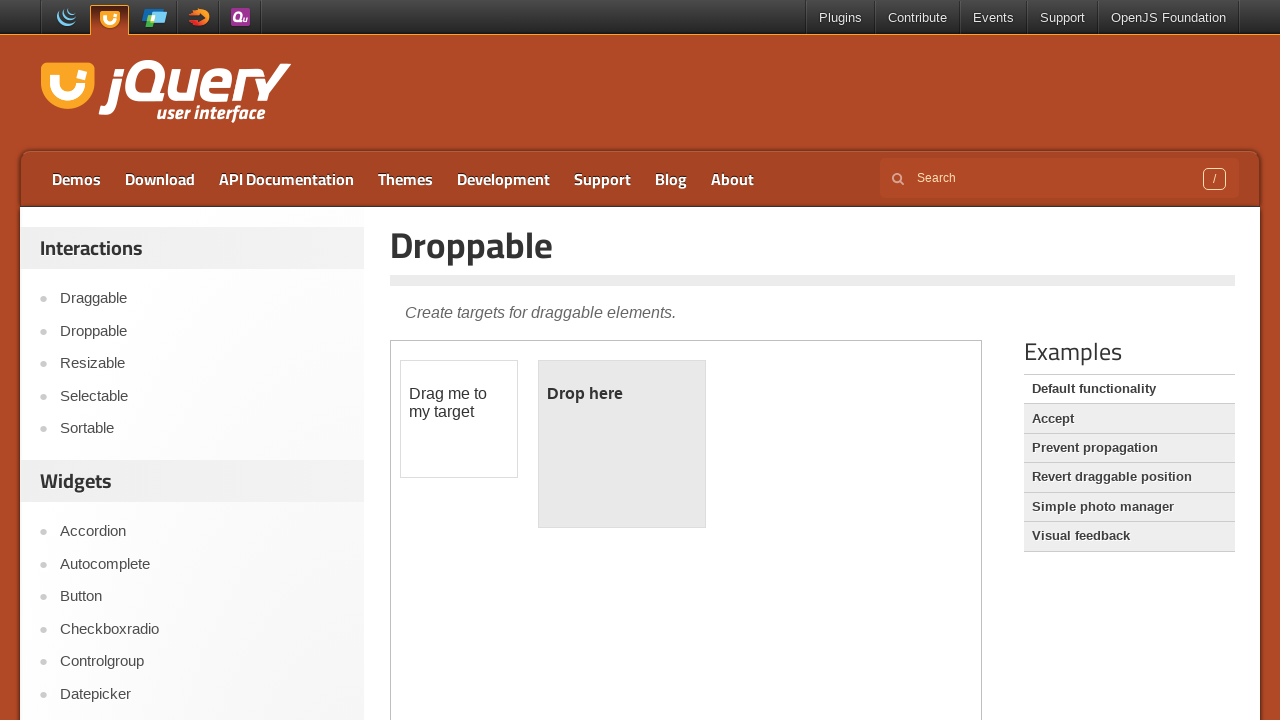

Navigated to jQuery UI droppable demo page
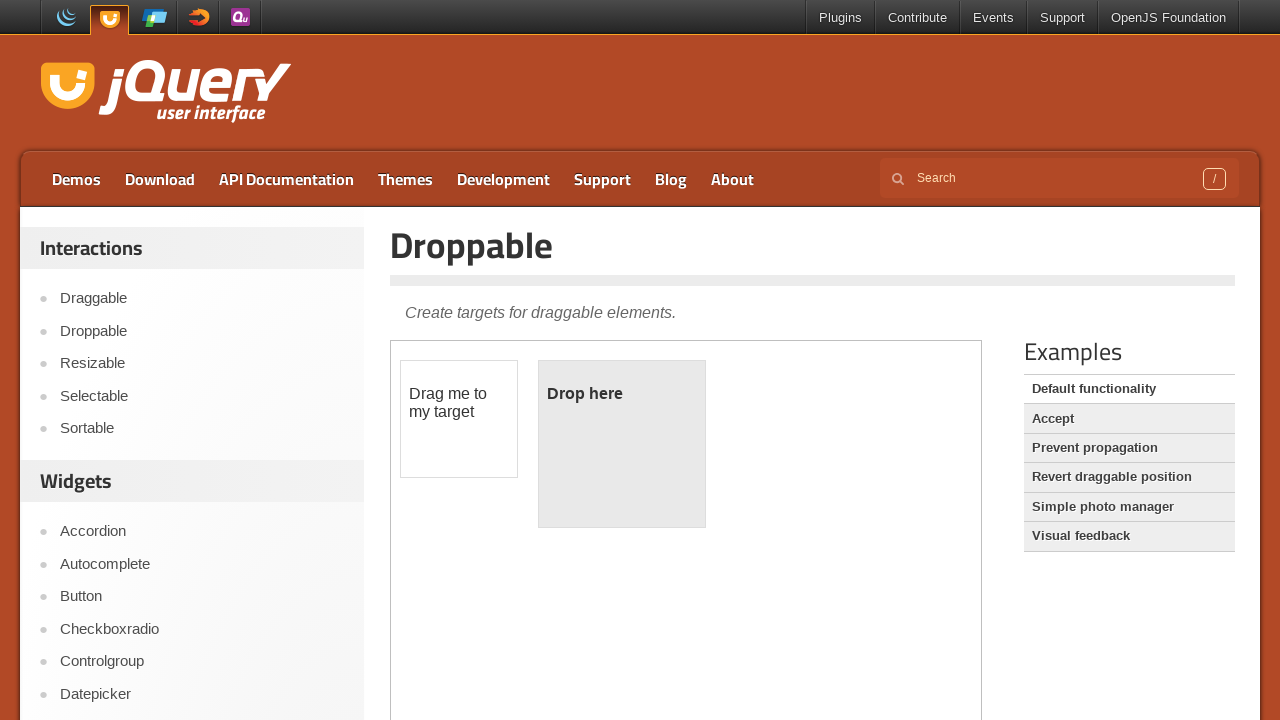

Located the iframe containing drag and drop elements
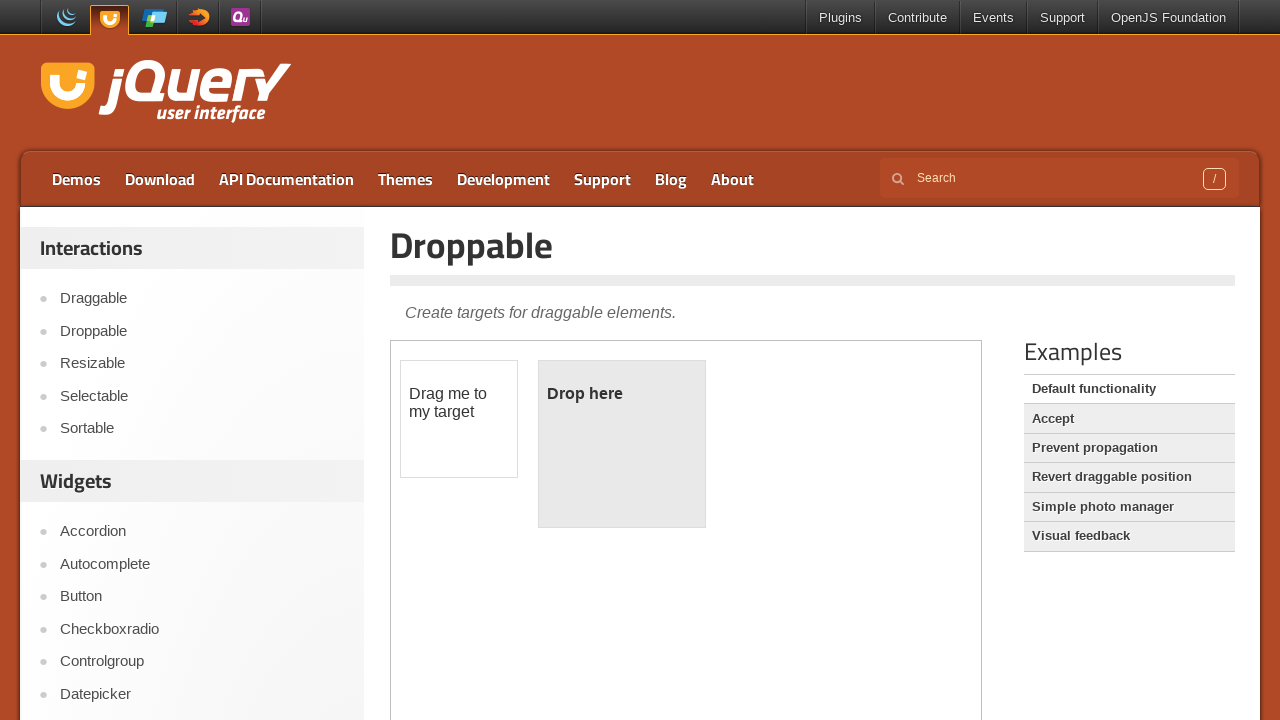

Located the draggable element (#draggable)
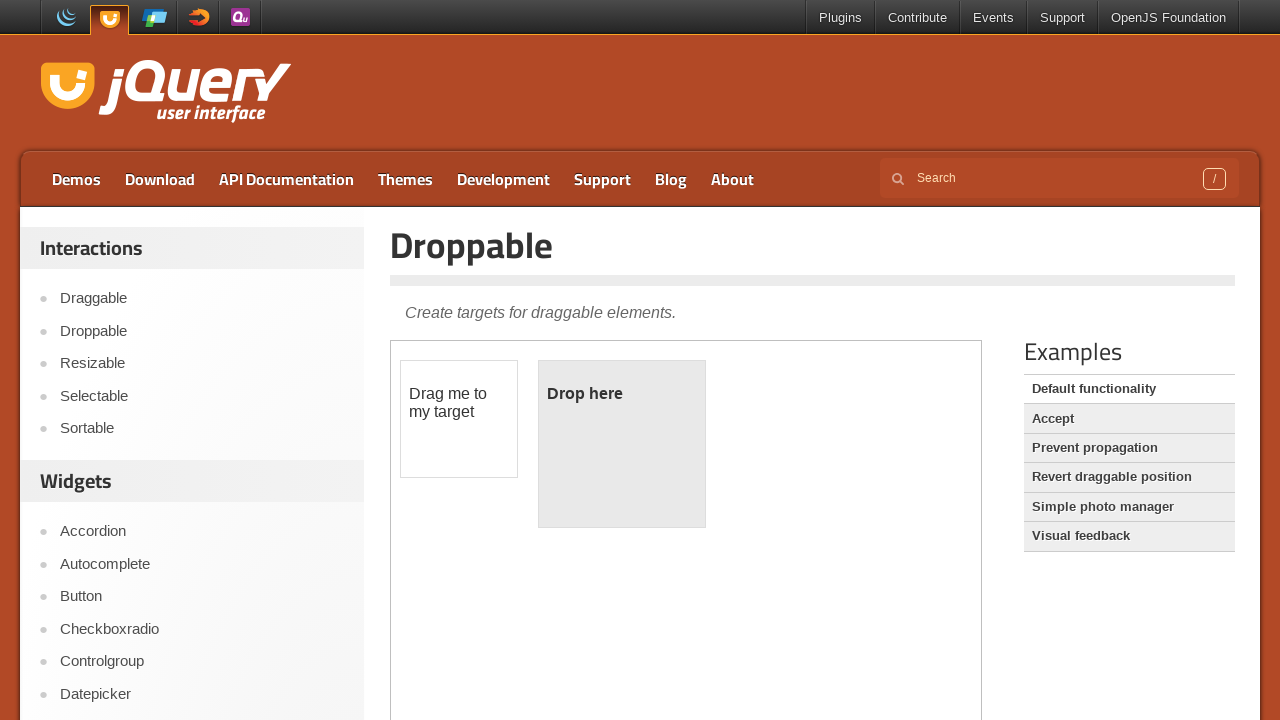

Located the droppable target element (#droppable)
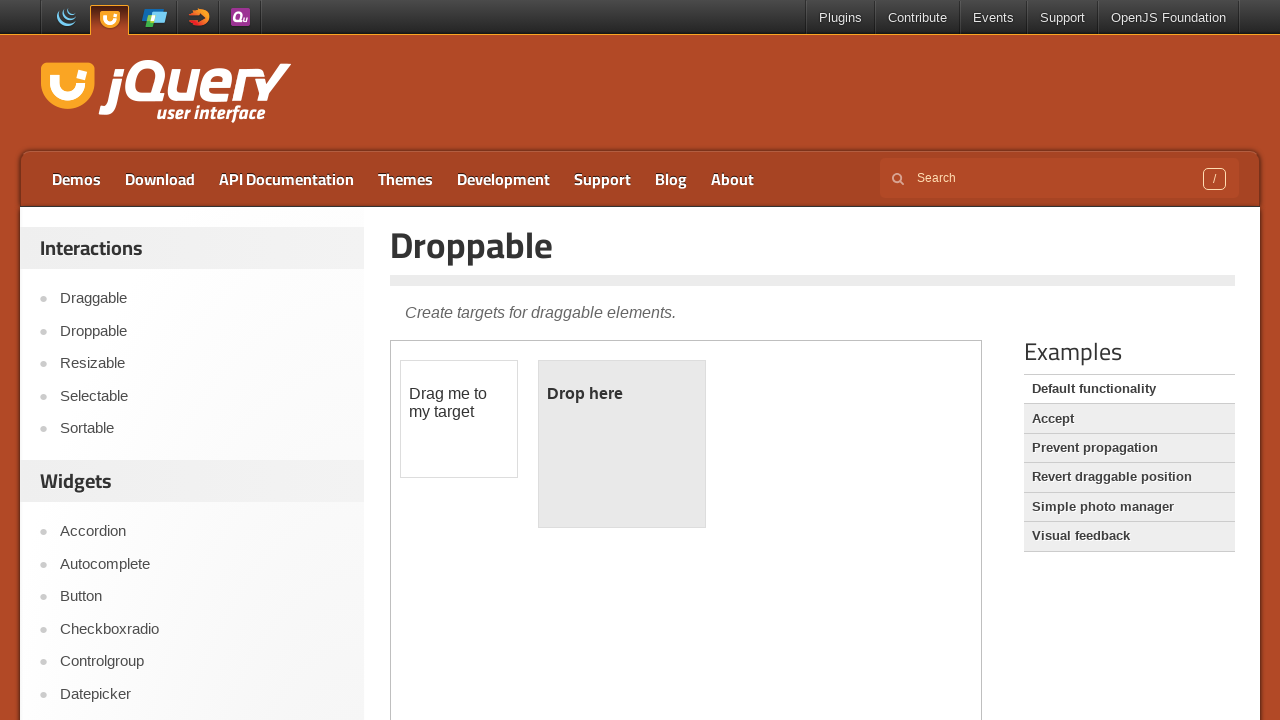

Dragged the element and dropped it onto the droppable target at (622, 444)
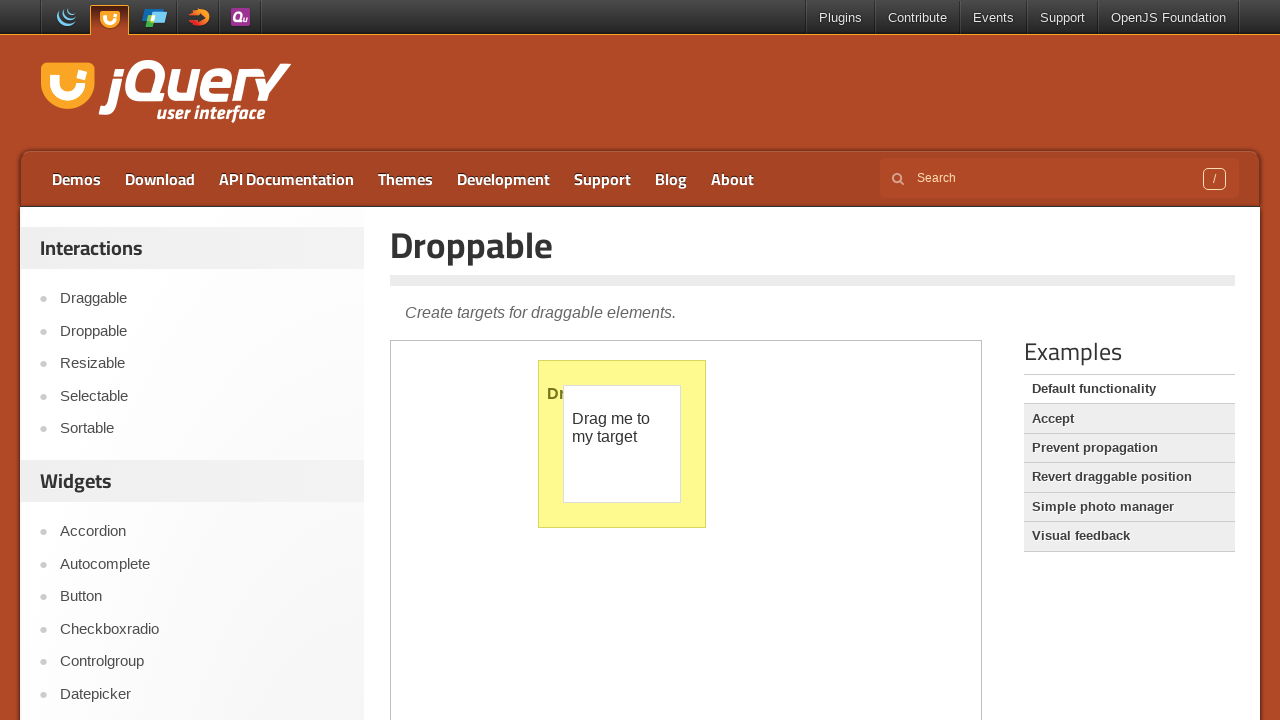

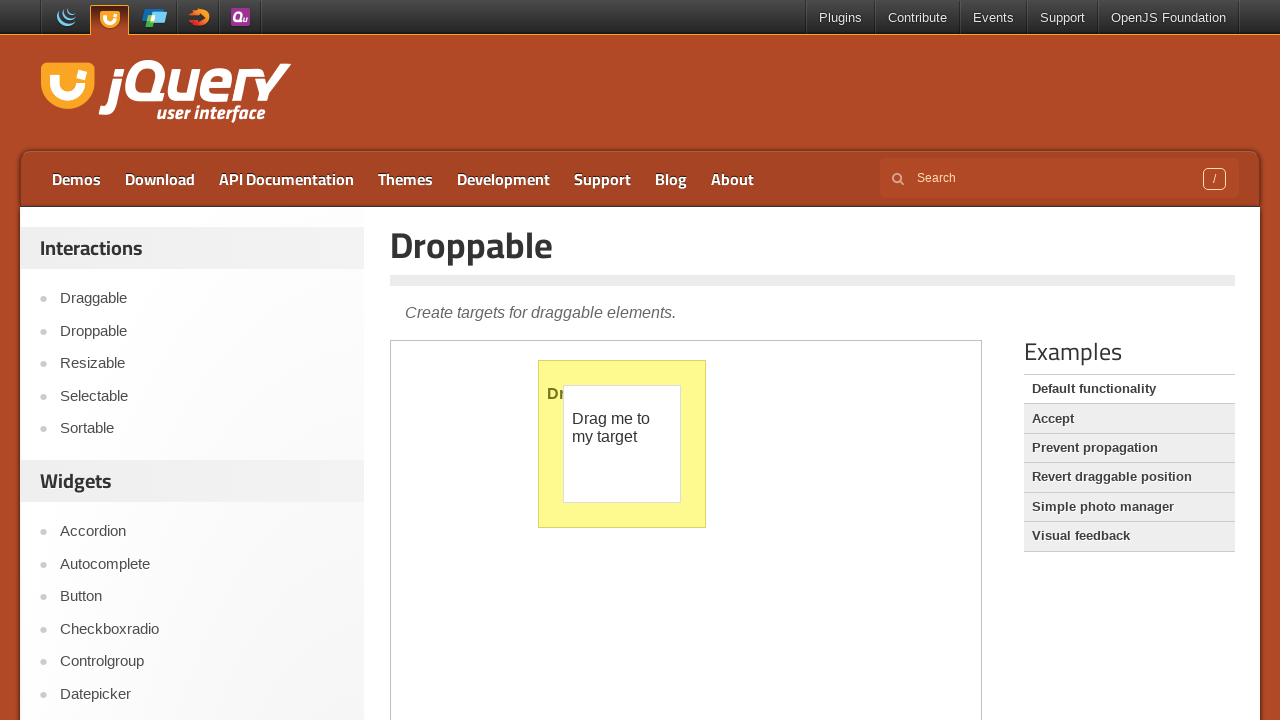